Tests checkbox functionality by checking, unchecking, and verifying checkbox states on a practice automation page

Starting URL: https://rahulshettyacademy.com/AutomationPractice/

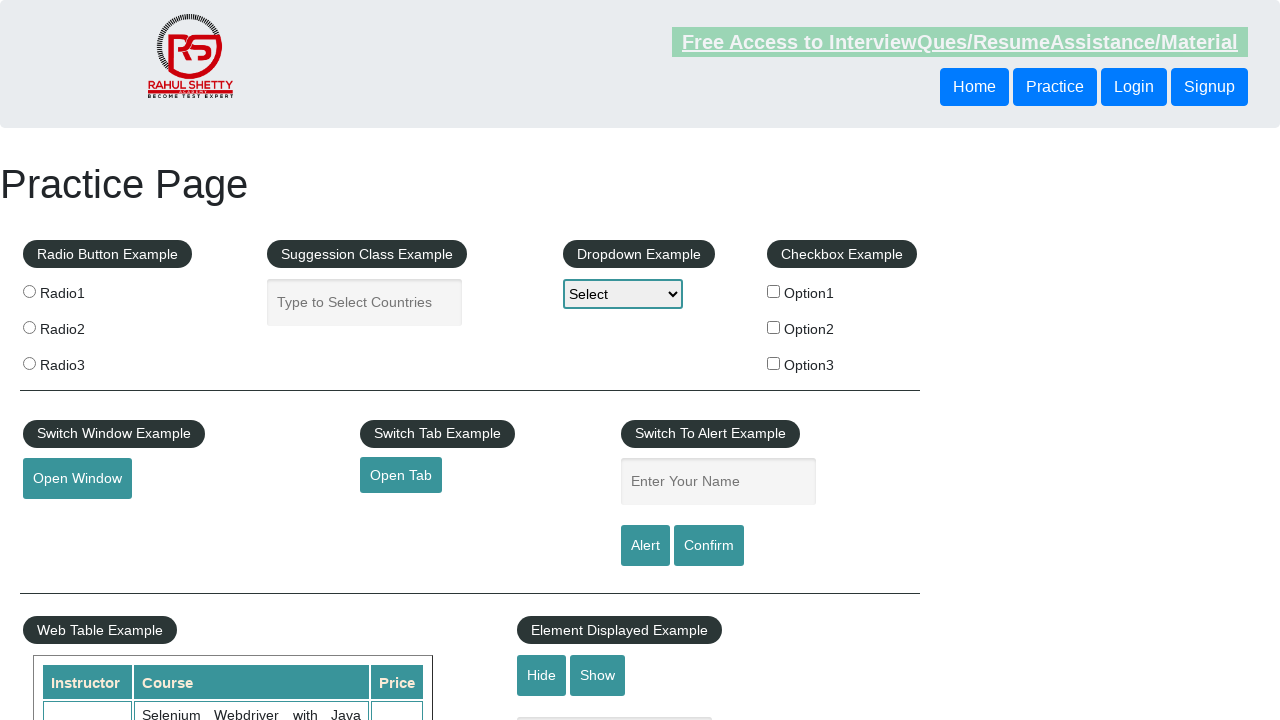

Checked checkbox option1 at (774, 291) on input[id='checkBoxOption1']
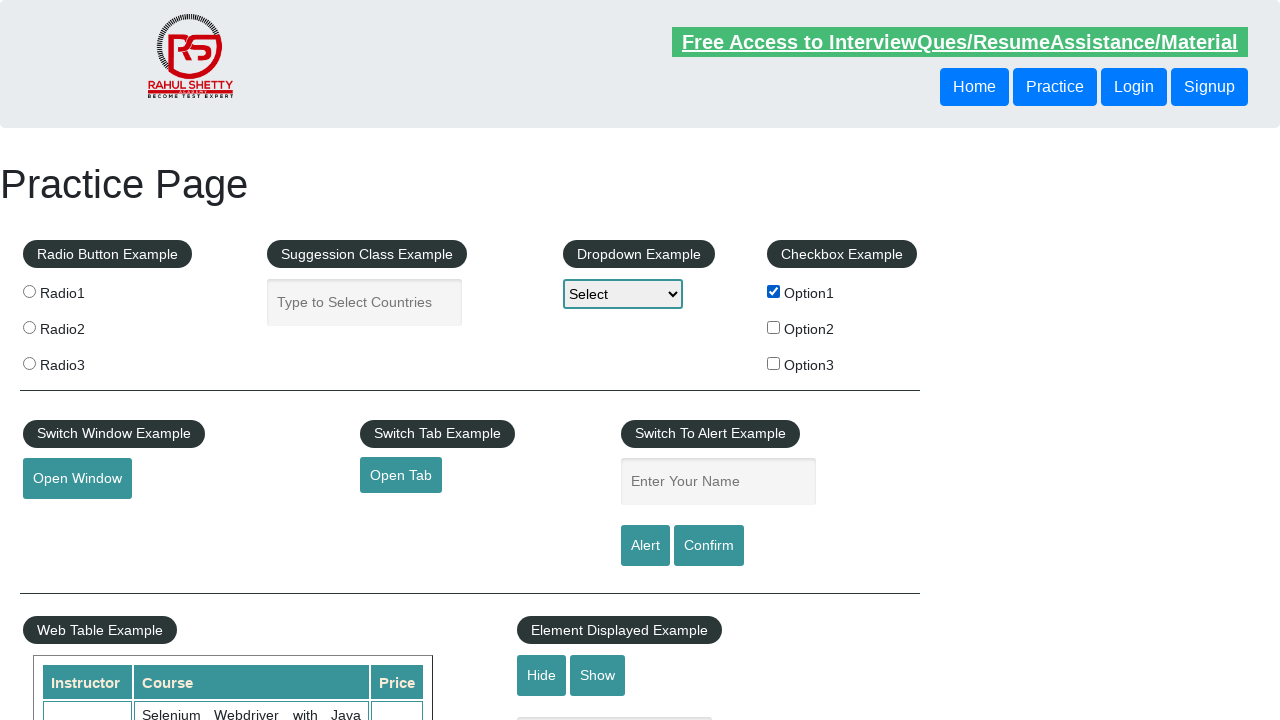

Verified checkbox option1 is checked
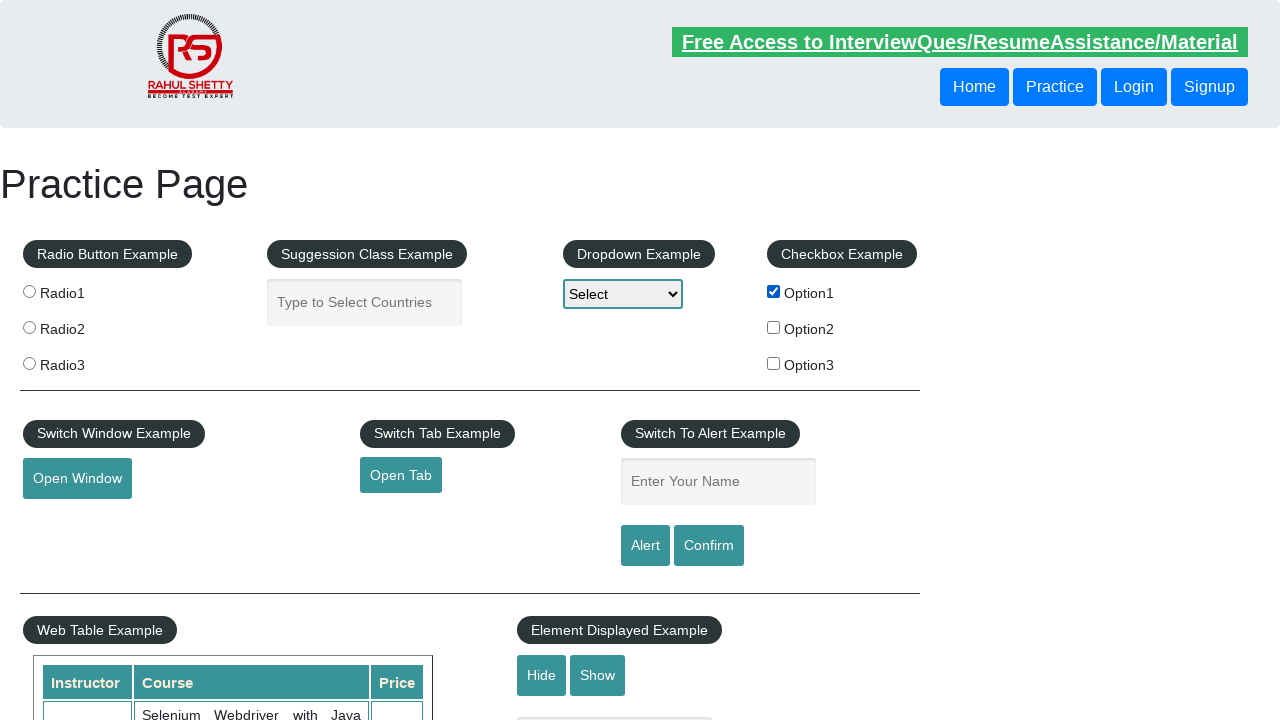

Unchecked checkbox option1 at (774, 291) on input[id='checkBoxOption1']
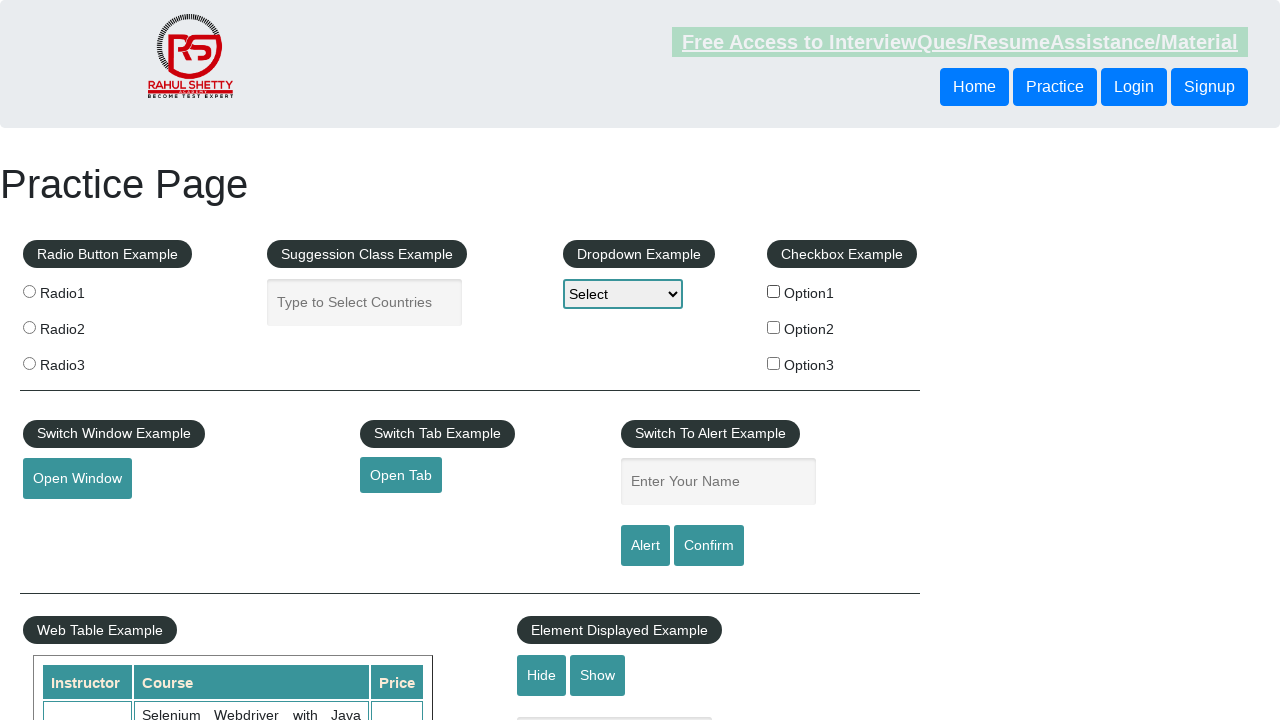

Verified checkbox option1 is unchecked
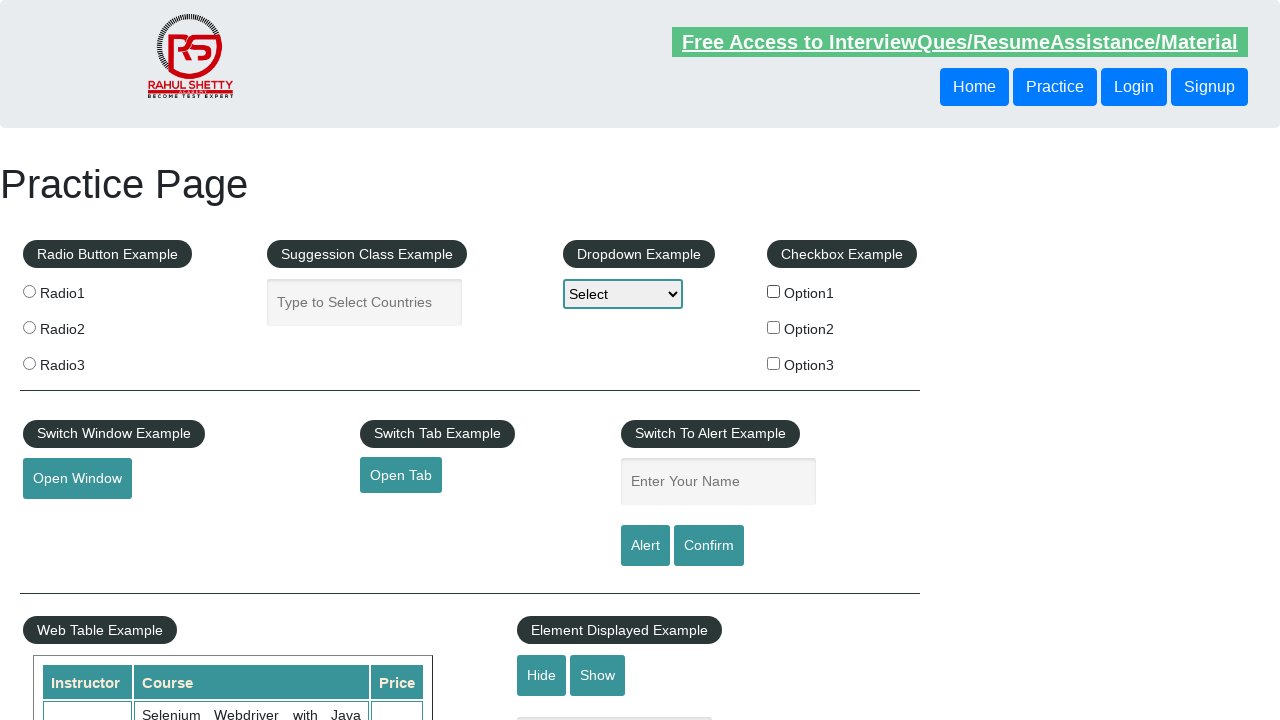

Checked checkbox option2 at (774, 327) on input[type='checkbox'][value='option2']
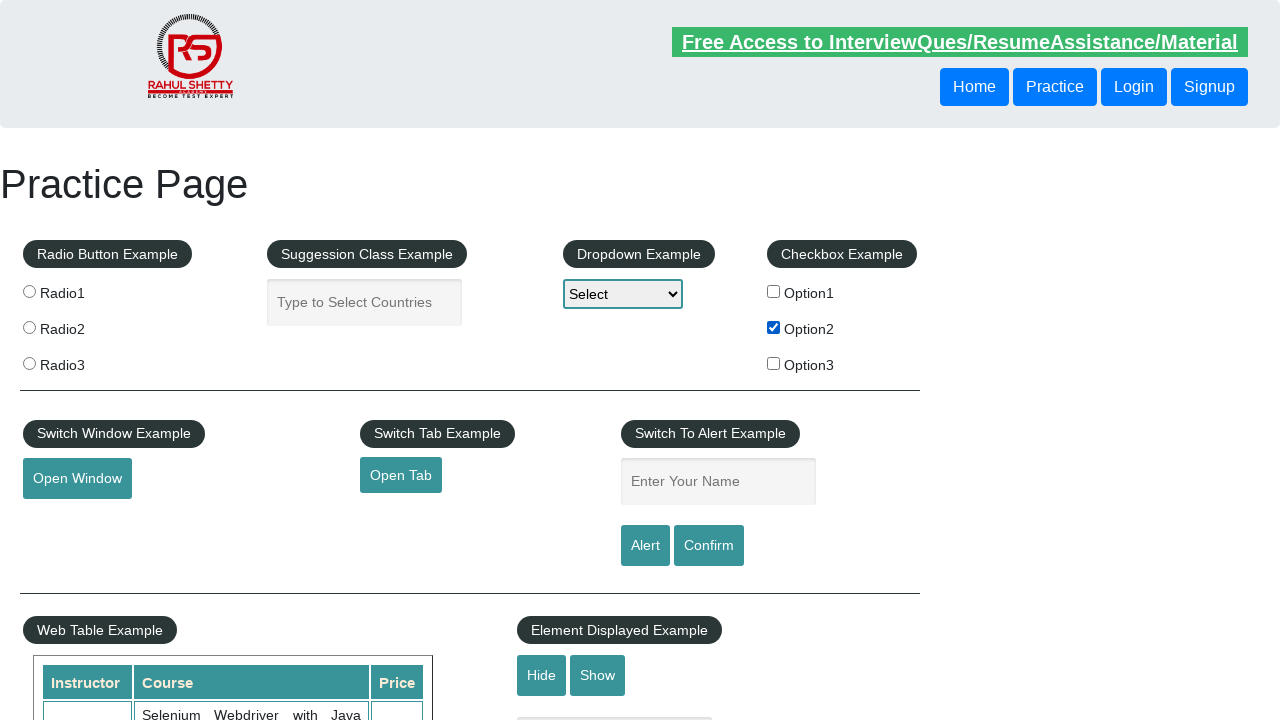

Checked checkbox option3 at (774, 363) on input[type='checkbox'][value='option3']
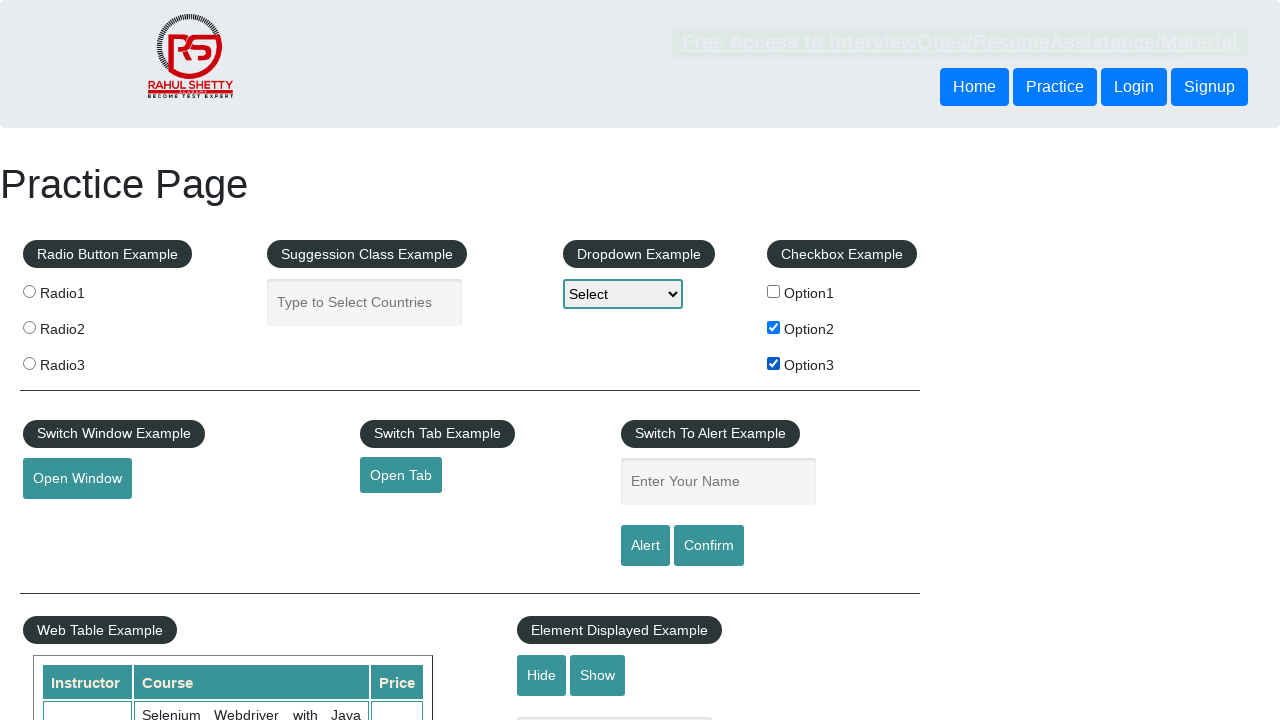

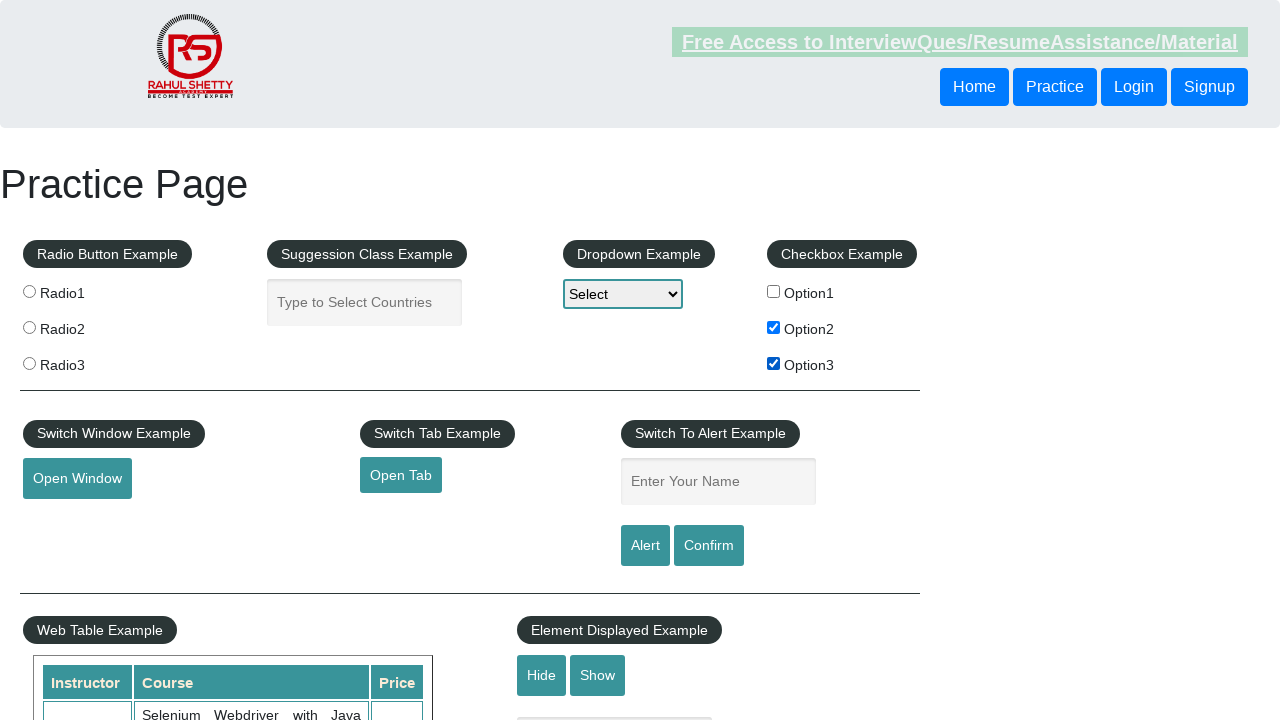